Tests the todo count display updates correctly when adding and completing items

Starting URL: https://todomvc.com/examples/angular/dist/browser/#/all

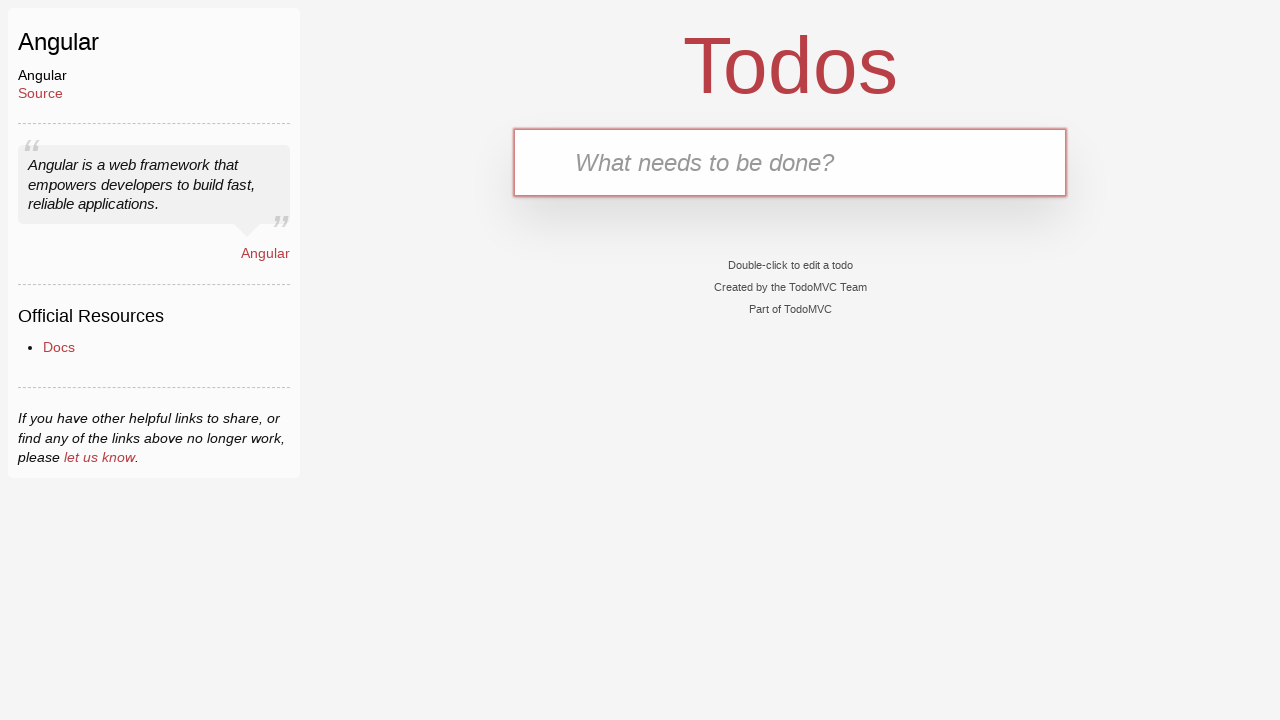

Filled new todo input with 'buy milk' on .new-todo
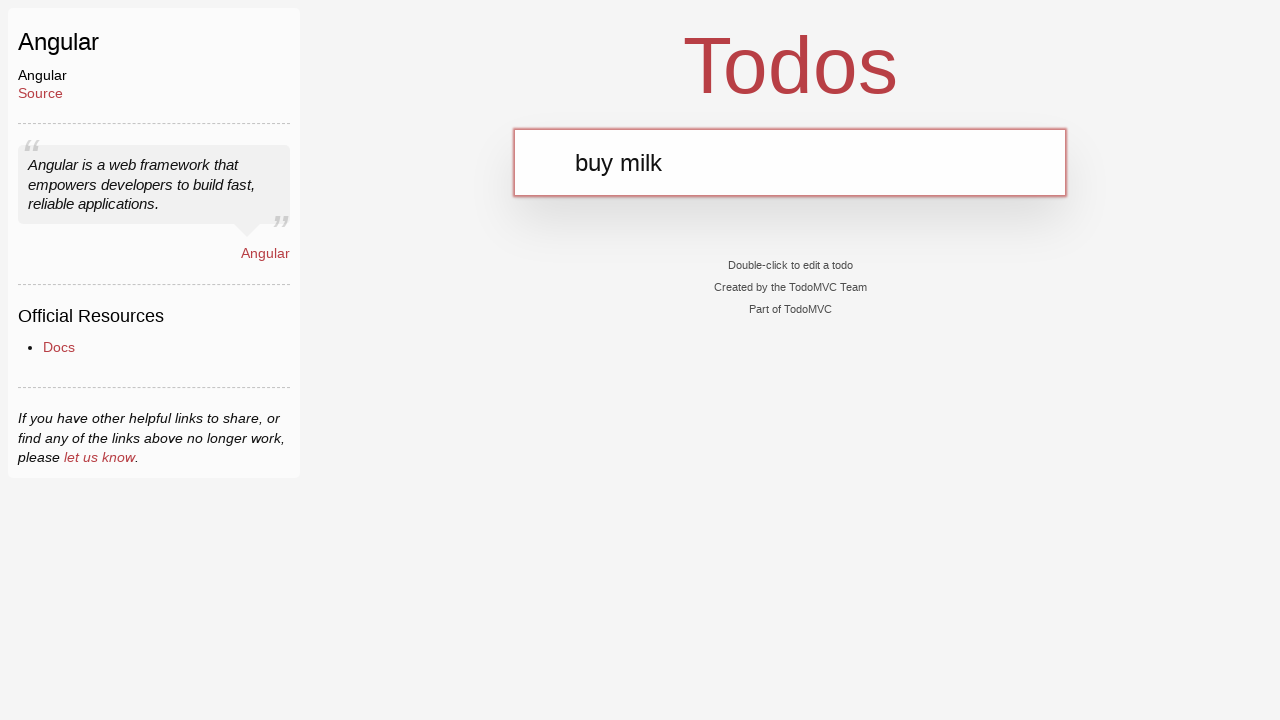

Pressed Enter to add 'buy milk' to todo list on .new-todo
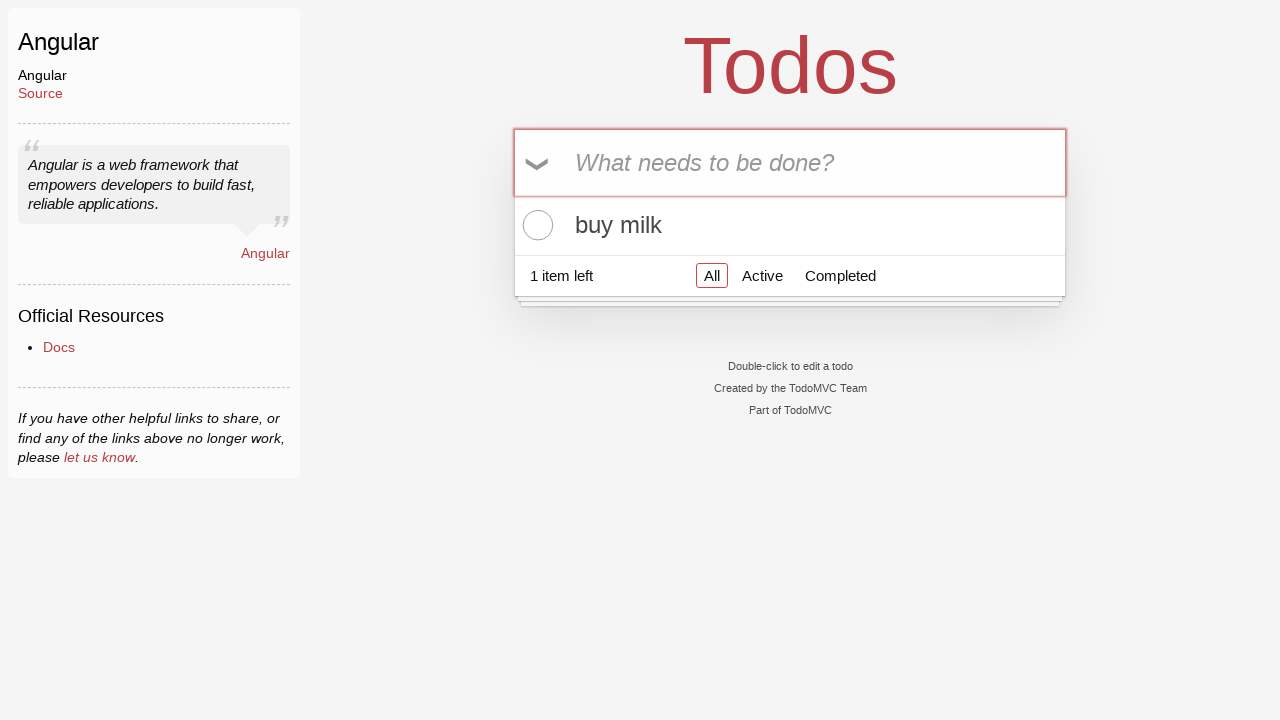

Todo item appeared in the list
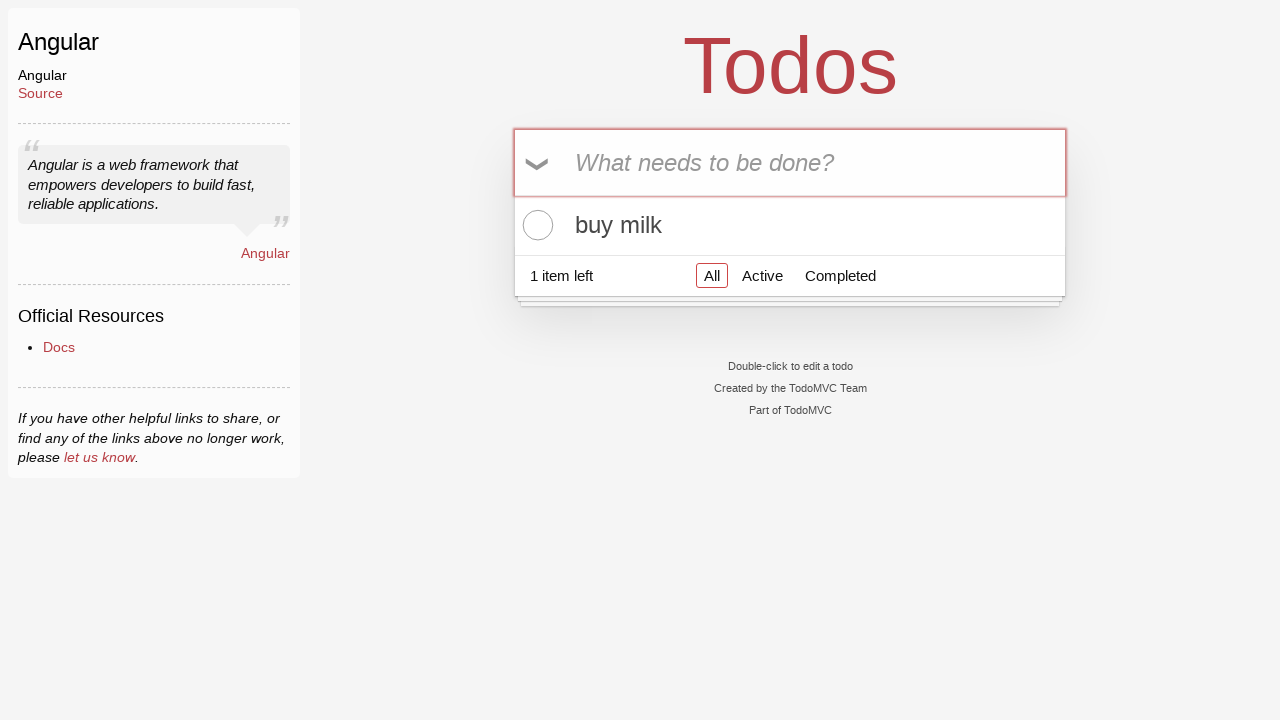

Verified todo count displays '1 item left'
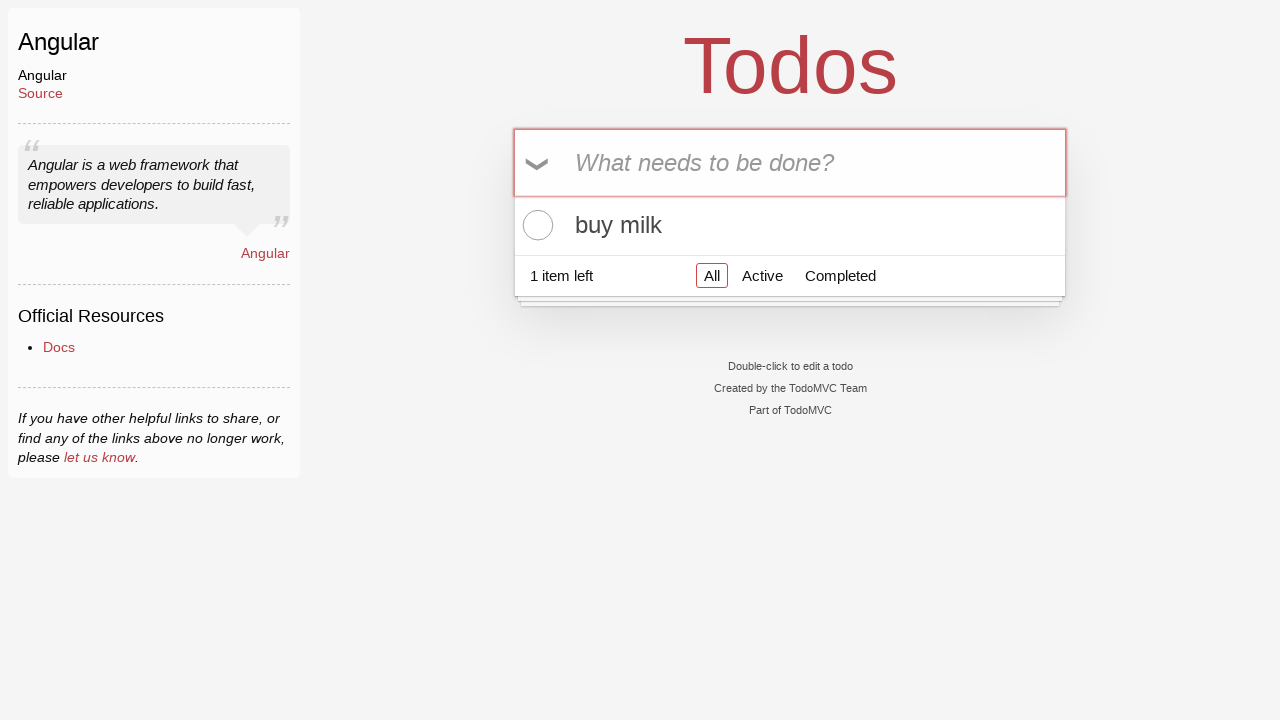

Clicked toggle to mark first item as completed at (535, 225) on .todo-list li .toggle
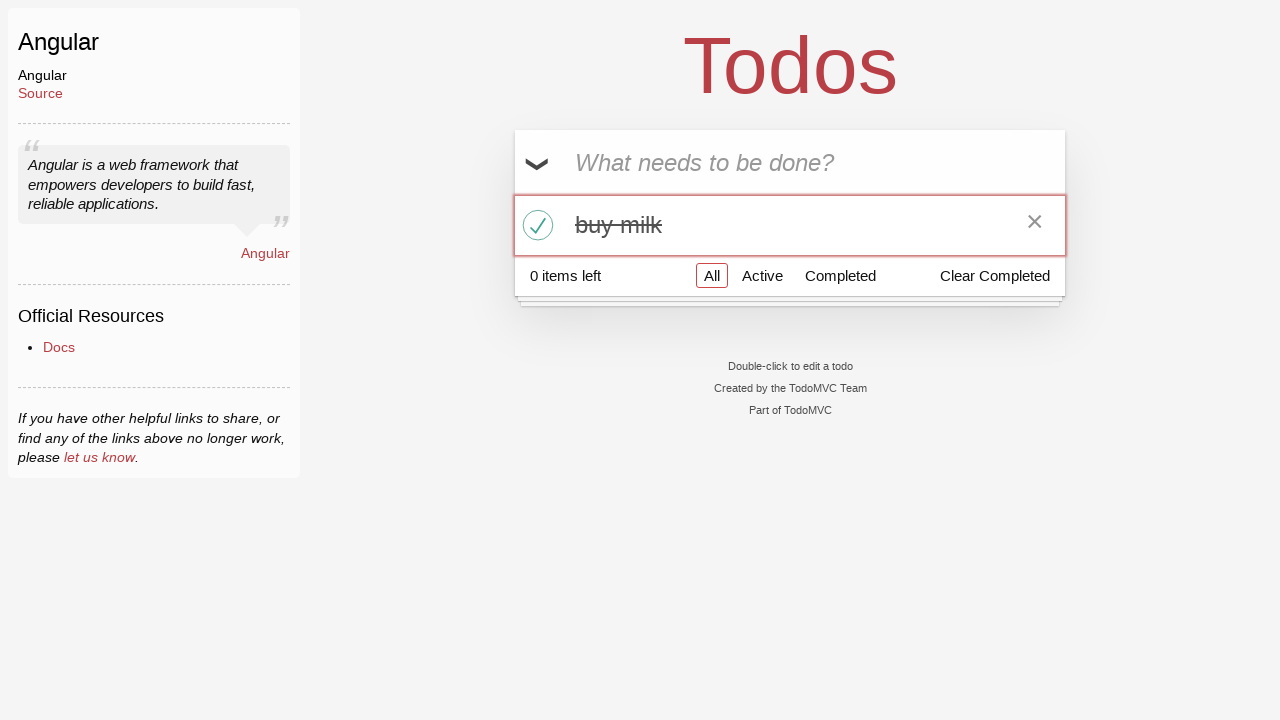

Verified todo count updated to '0 items left'
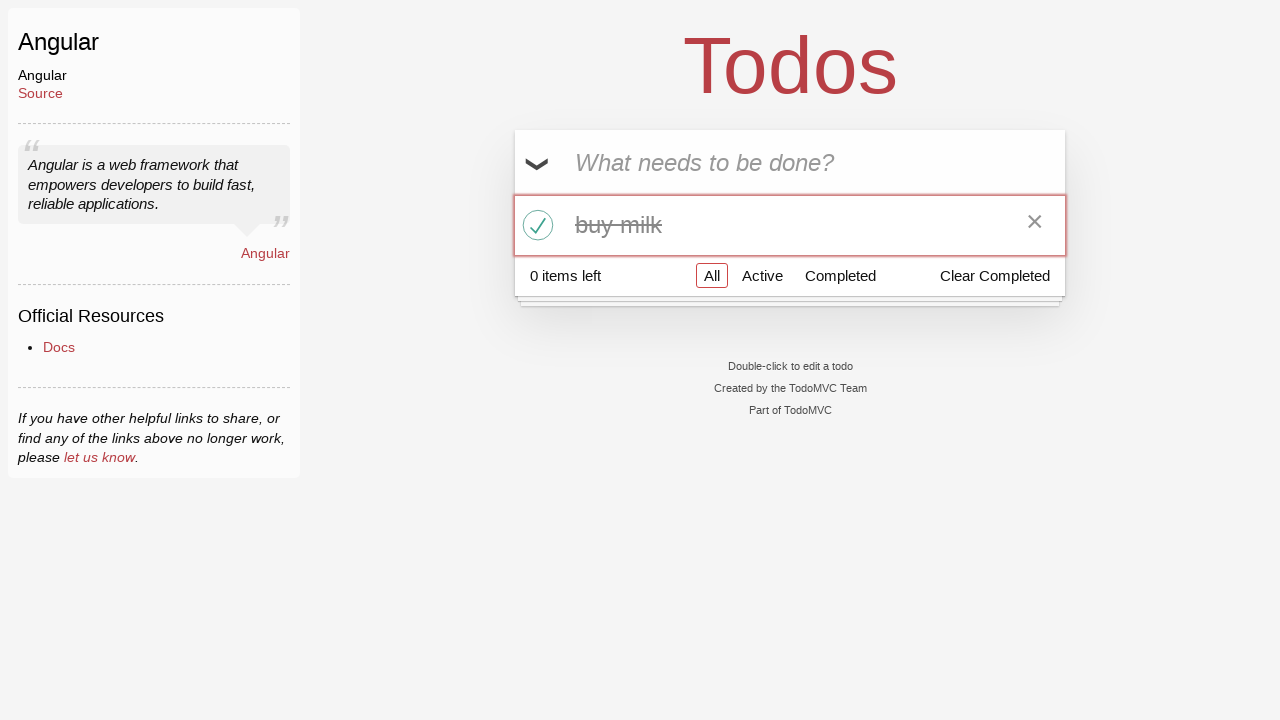

Clicked toggle to unmark the completed item at (535, 225) on .todo-list li .toggle
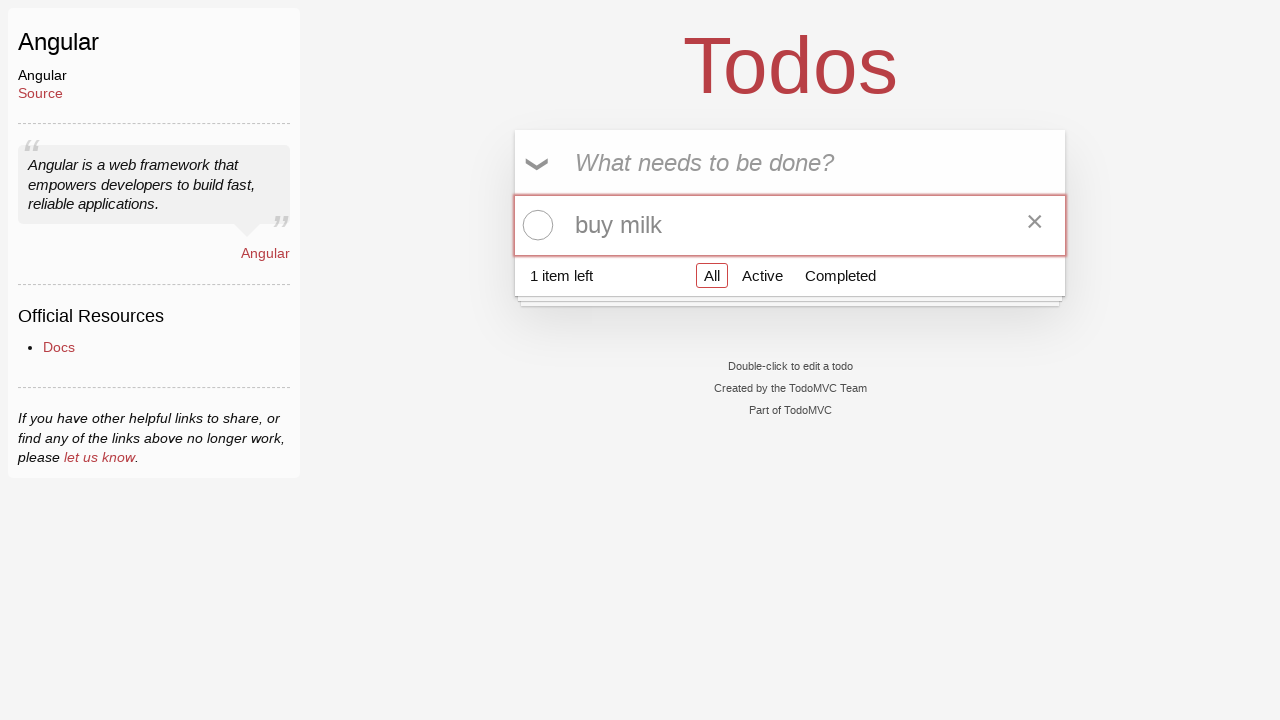

Filled new todo input with 'buy bread' on .new-todo
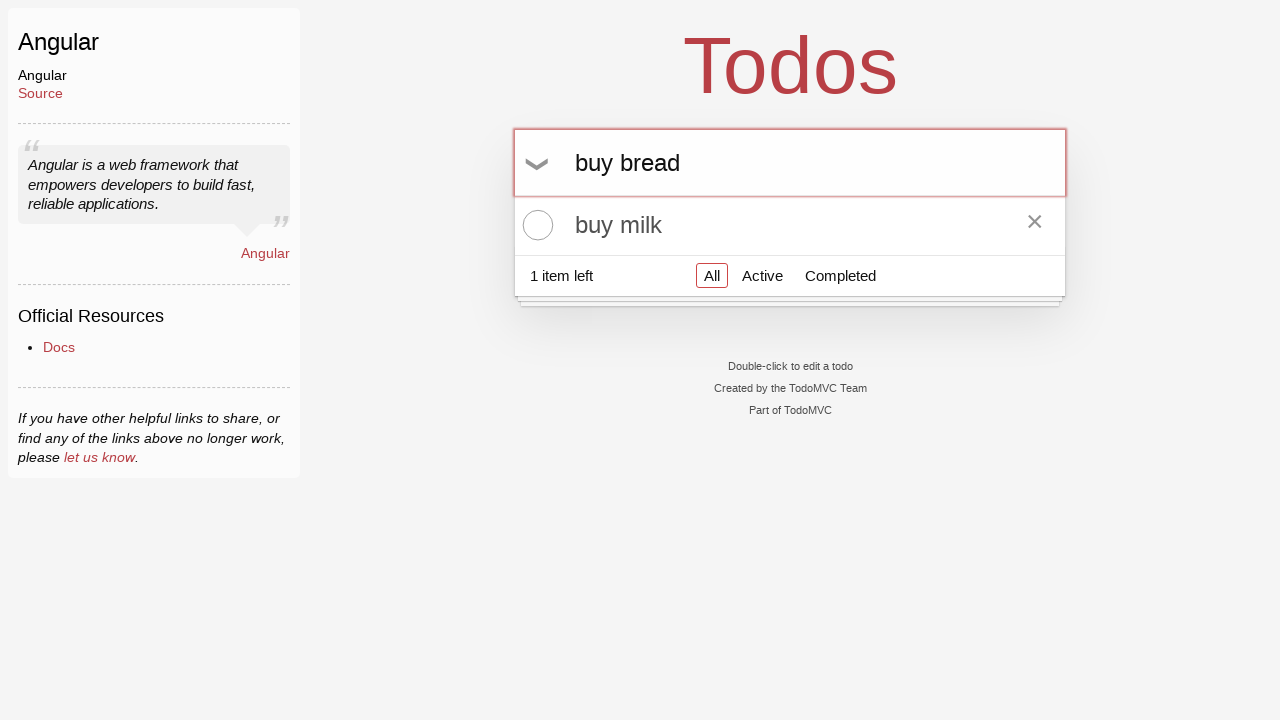

Pressed Enter to add 'buy bread' to todo list on .new-todo
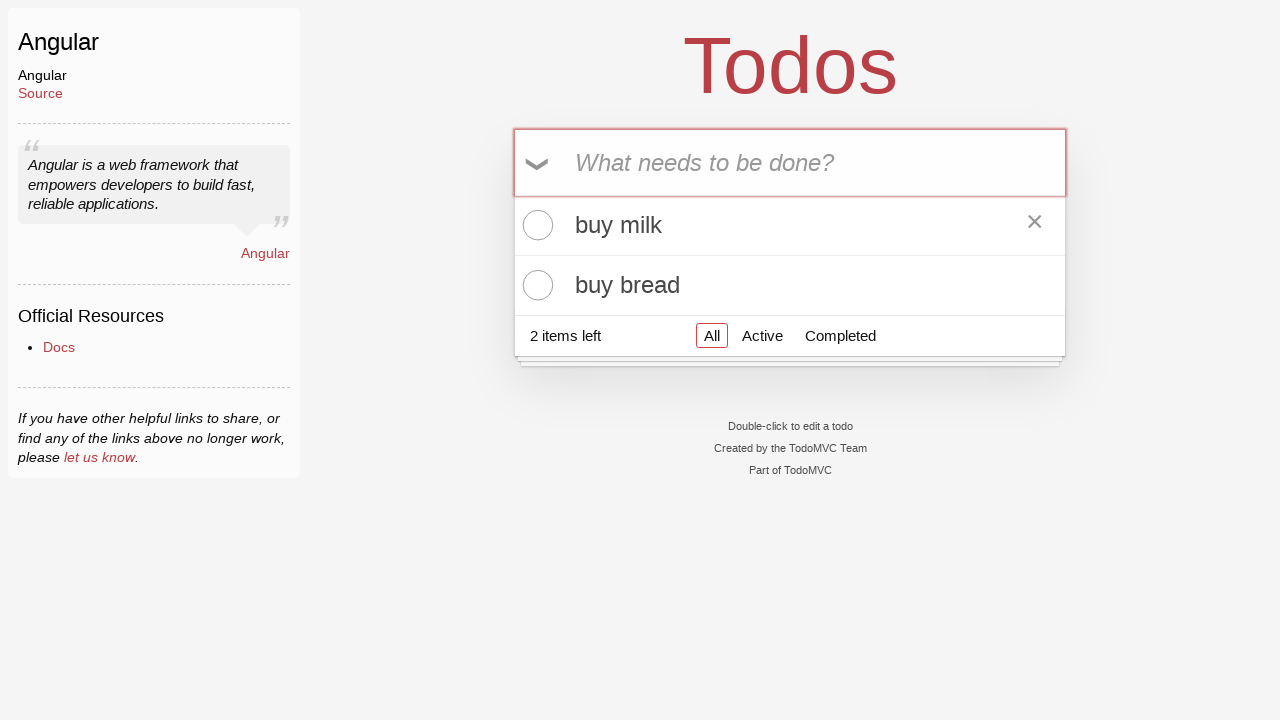

Verified todo count displays '2 items left'
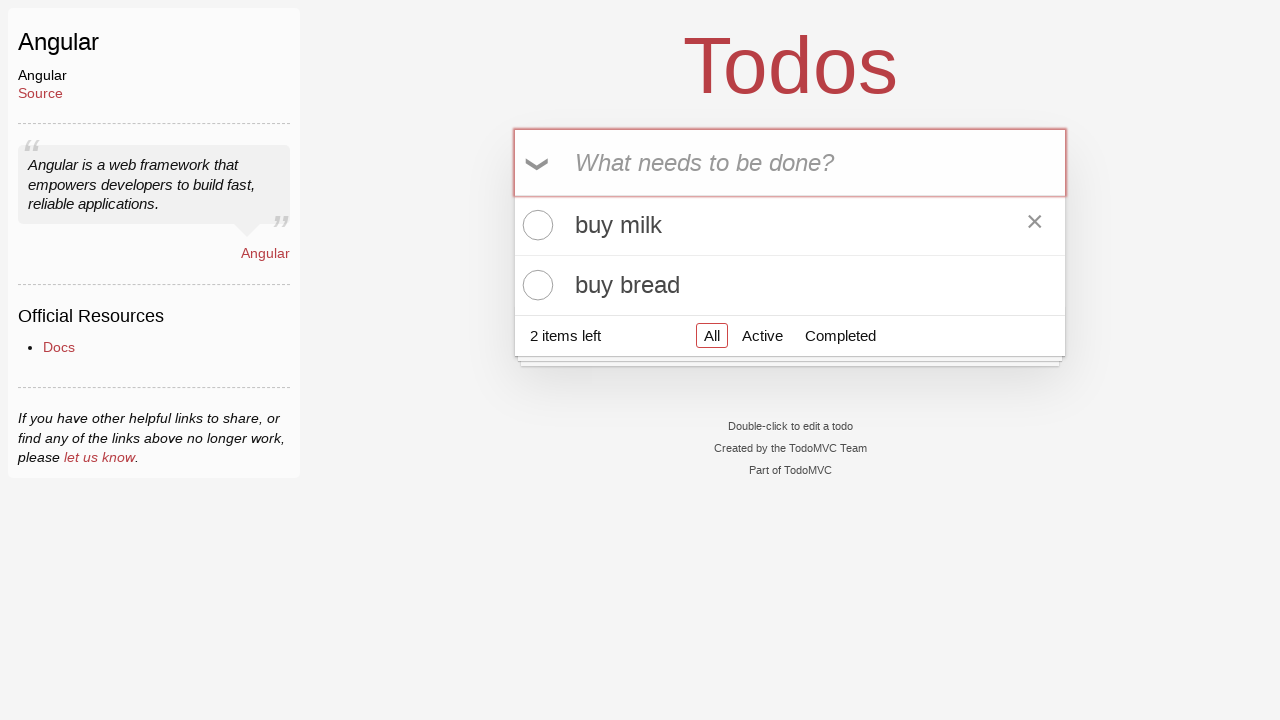

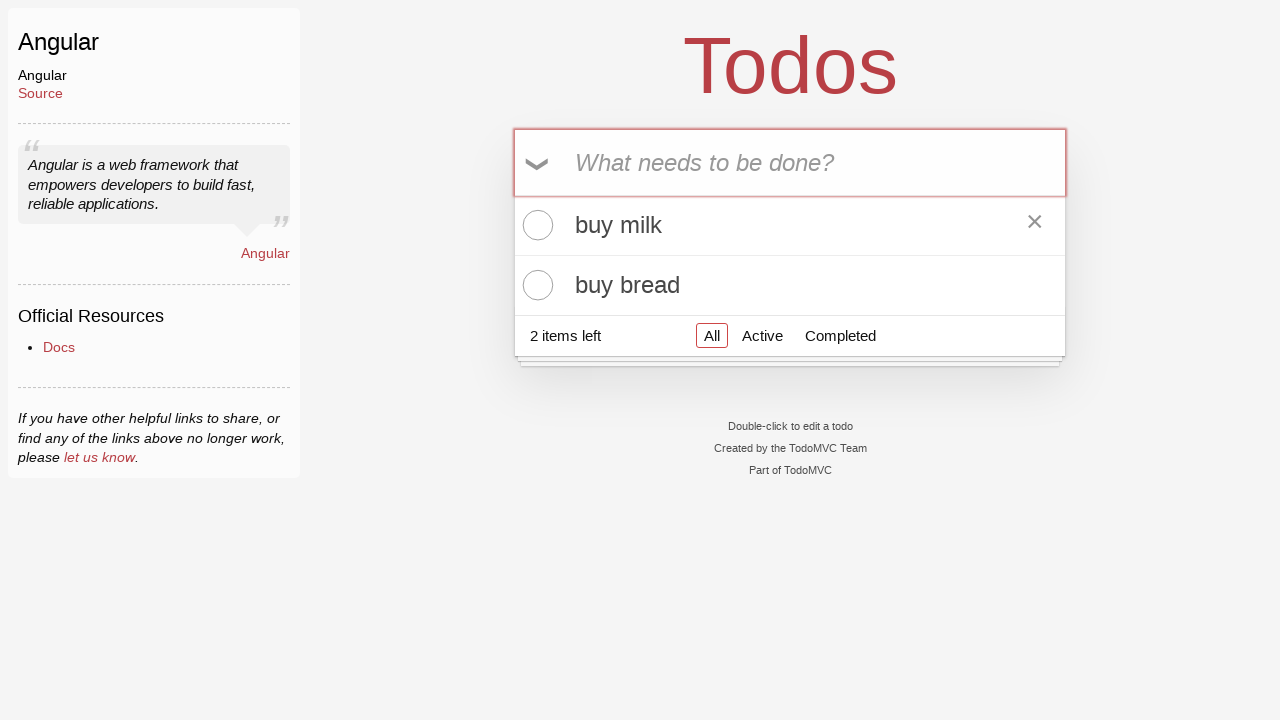